Tests filtering to display only completed items

Starting URL: https://demo.playwright.dev/todomvc

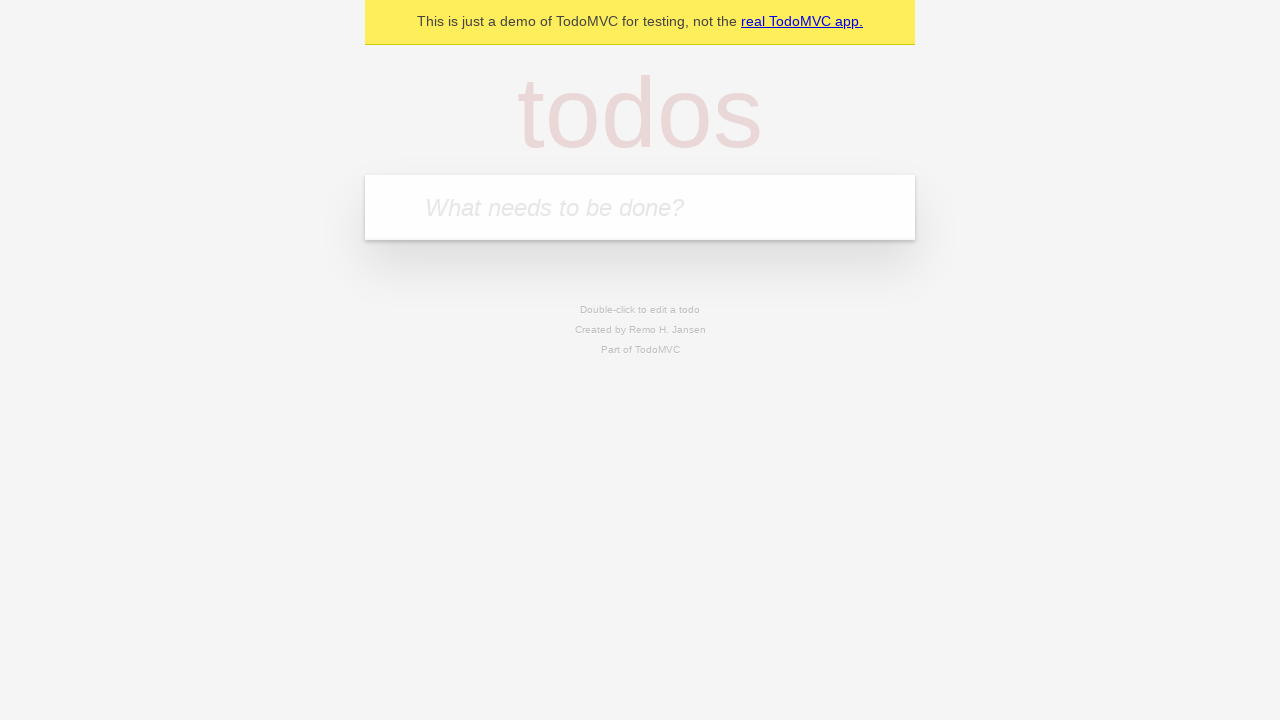

Located the 'What needs to be done?' input field
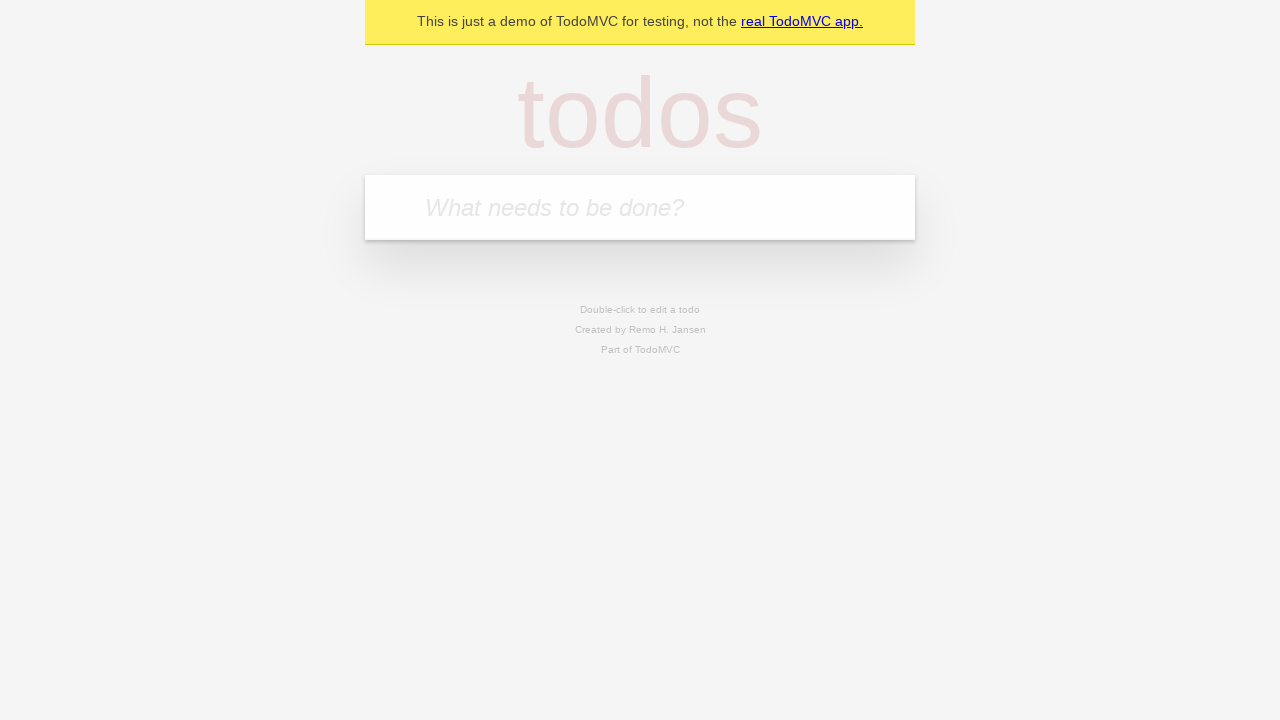

Filled first todo item: 'buy some cheese' on internal:attr=[placeholder="What needs to be done?"i]
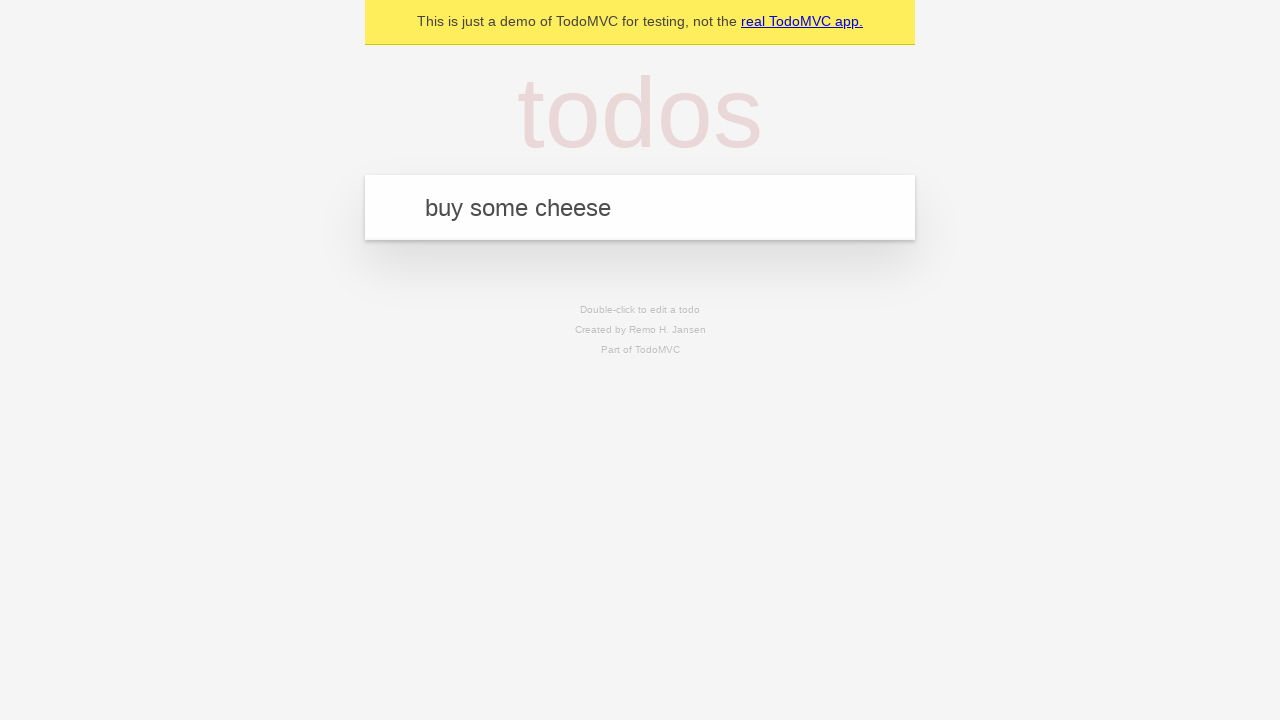

Pressed Enter to create first todo item on internal:attr=[placeholder="What needs to be done?"i]
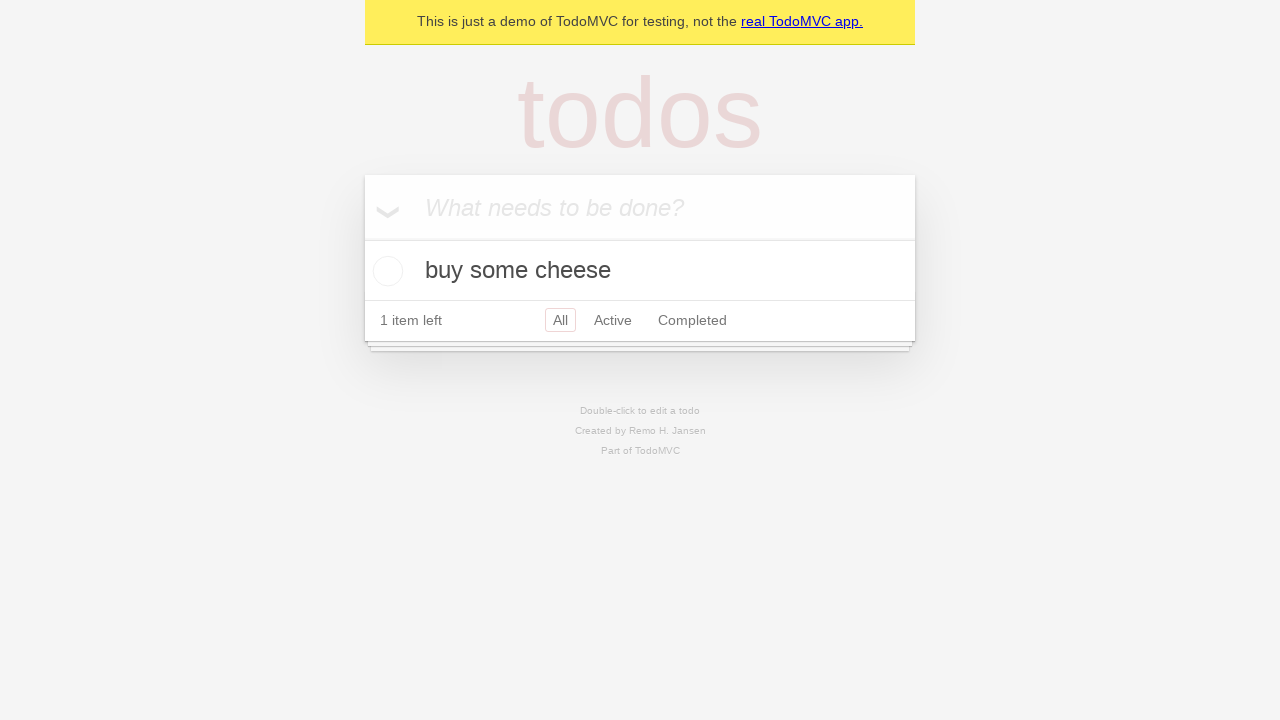

Filled second todo item: 'feed the cat' on internal:attr=[placeholder="What needs to be done?"i]
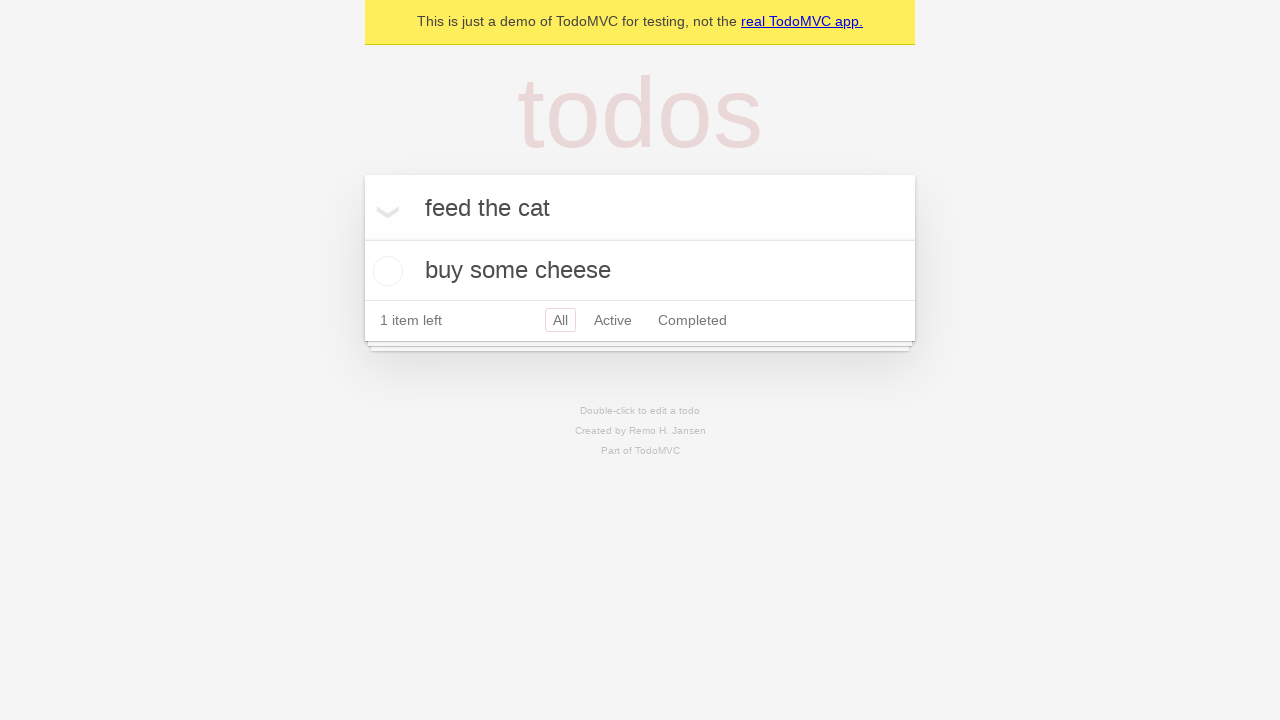

Pressed Enter to create second todo item on internal:attr=[placeholder="What needs to be done?"i]
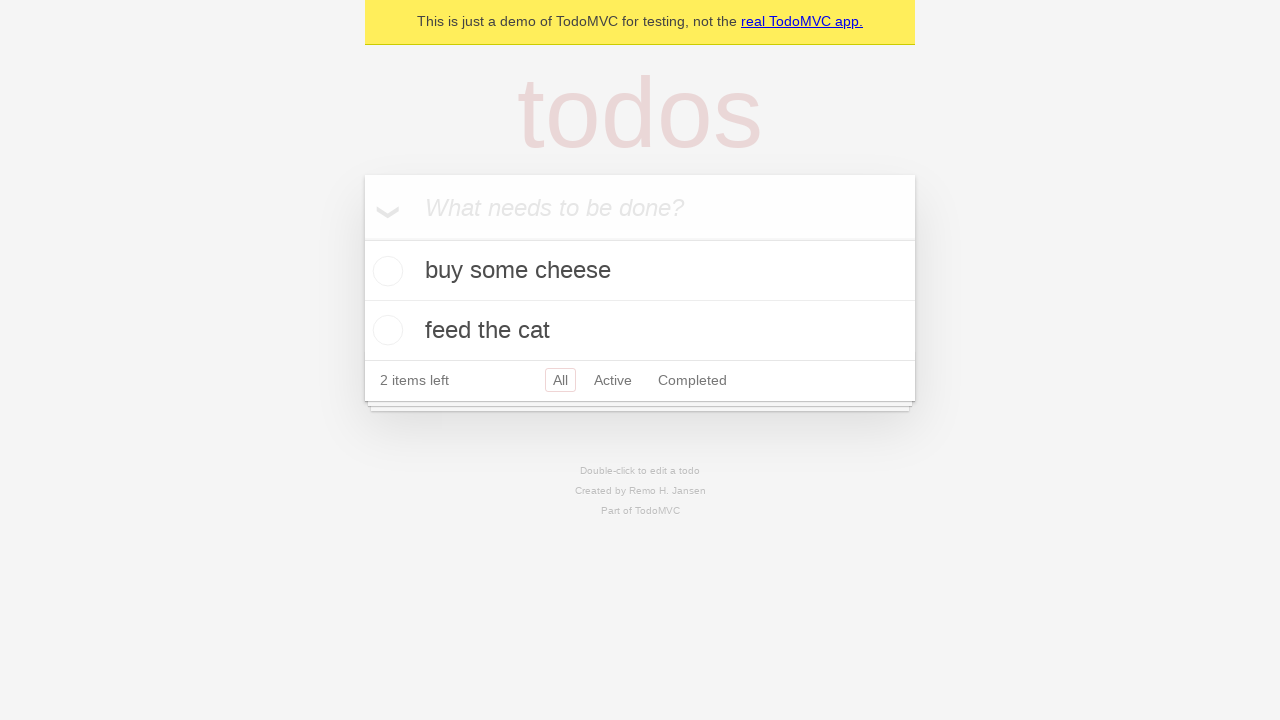

Filled third todo item: 'book a doctors appointment' on internal:attr=[placeholder="What needs to be done?"i]
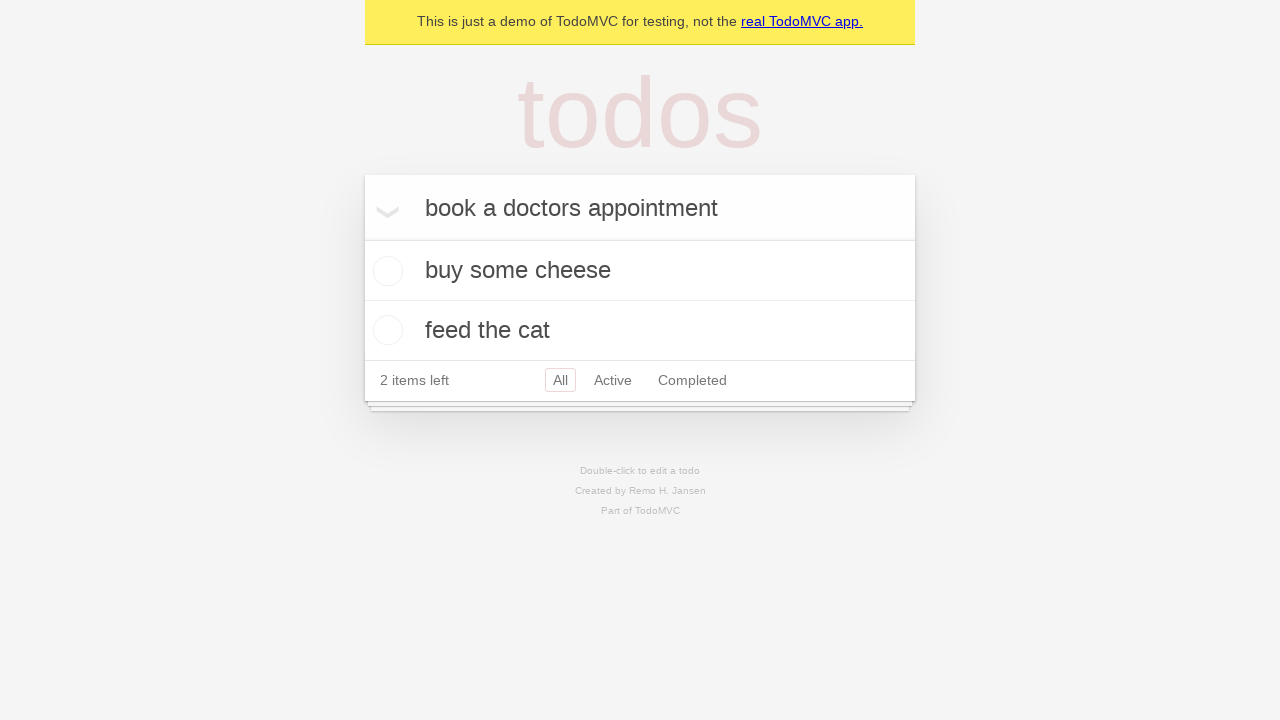

Pressed Enter to create third todo item on internal:attr=[placeholder="What needs to be done?"i]
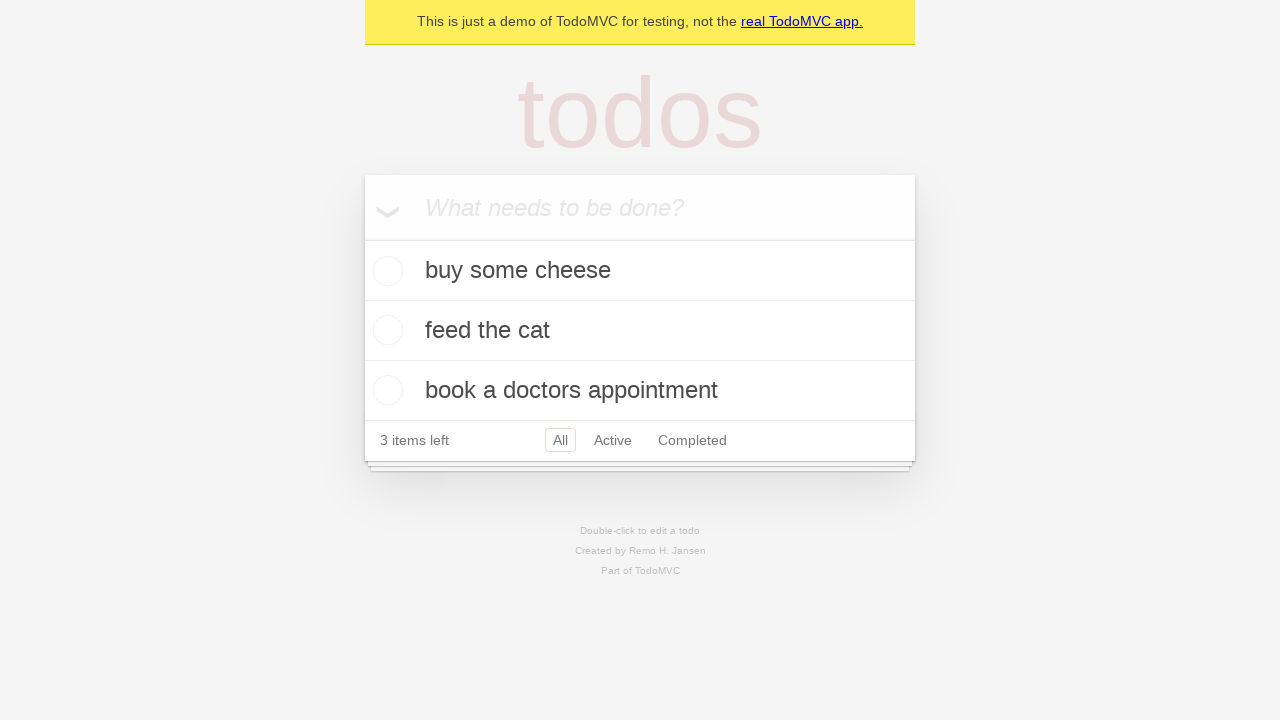

Waited for all three todo items to be present
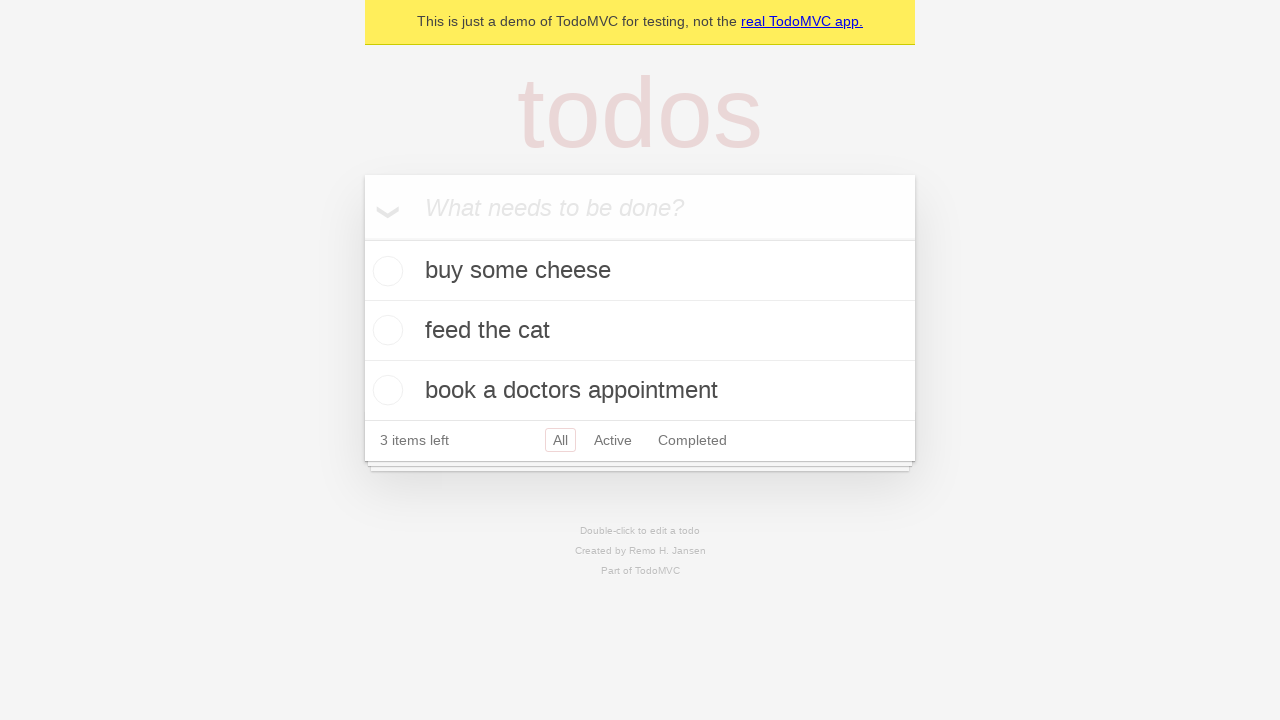

Checked the second todo item ('feed the cat') as completed at (385, 330) on [data-testid='todo-item'] >> nth=1 >> internal:role=checkbox
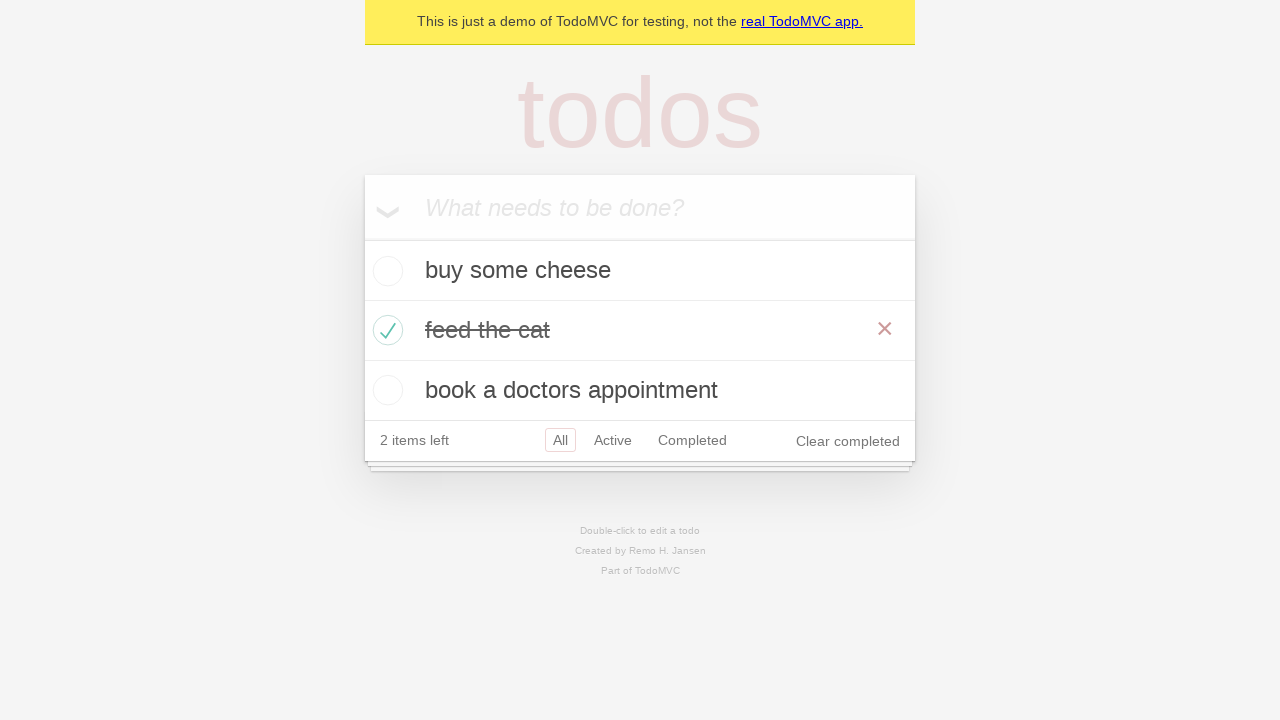

Clicked 'Completed' filter to display only completed items at (692, 440) on internal:role=link[name="Completed"i]
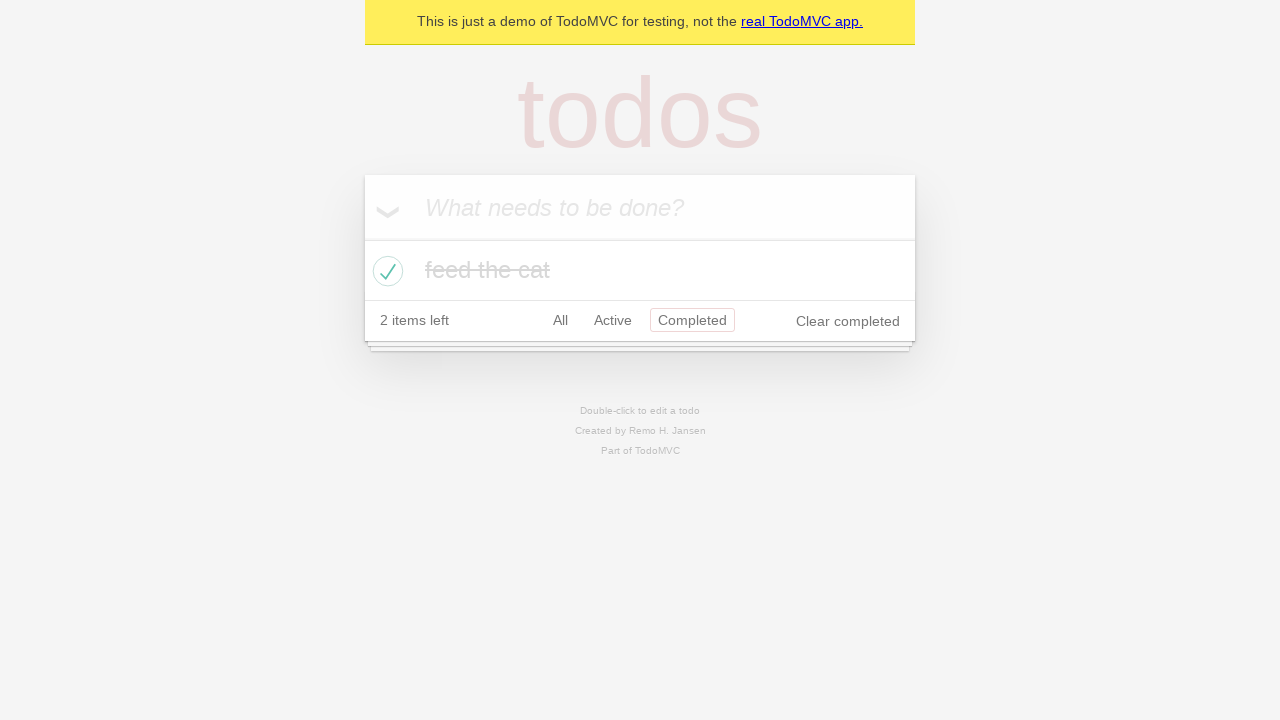

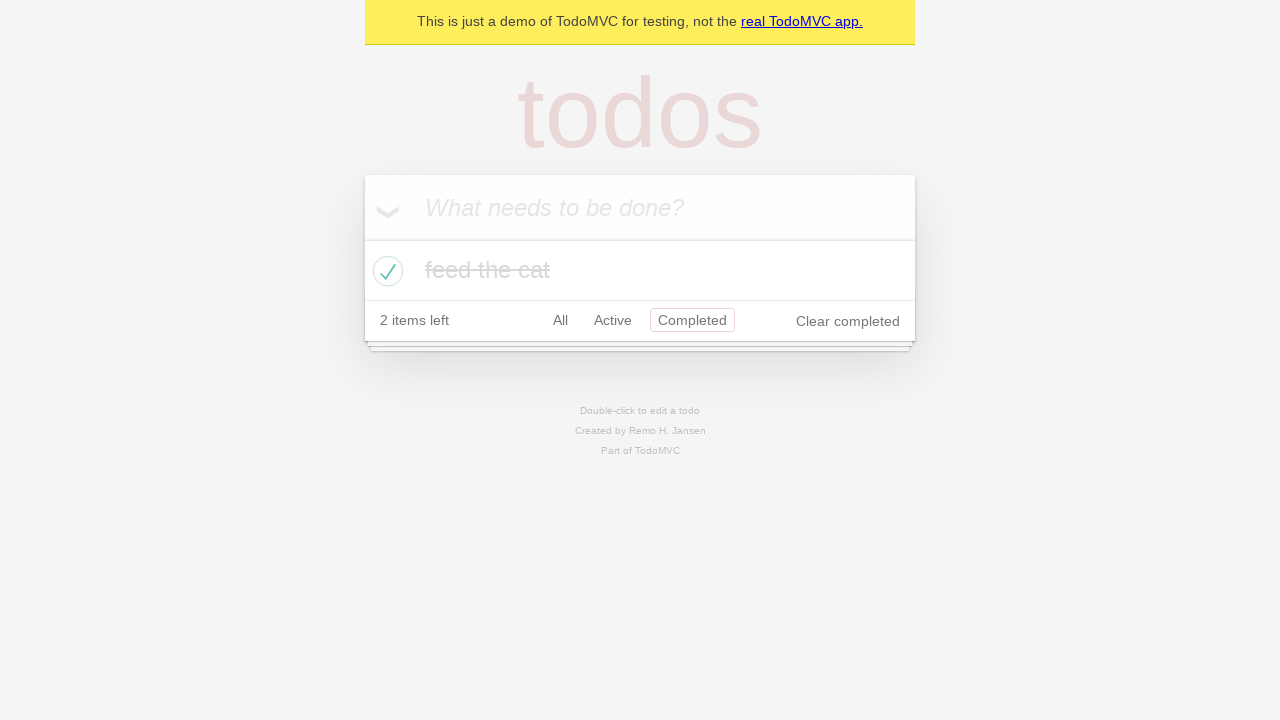